Tests the second FAQ accordion panel (index 1) by clicking it and verifying it expands to show content

Starting URL: https://qa-scooter.praktikum-services.ru/

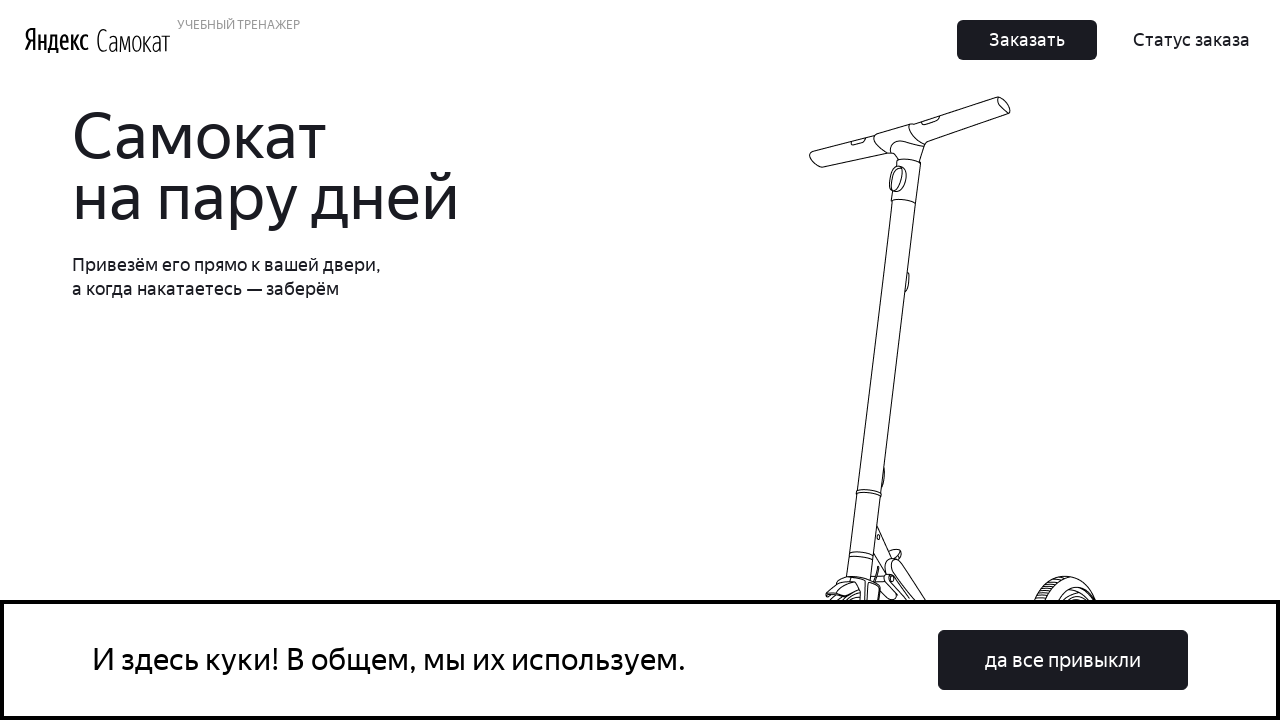

Scrolled to FAQ section
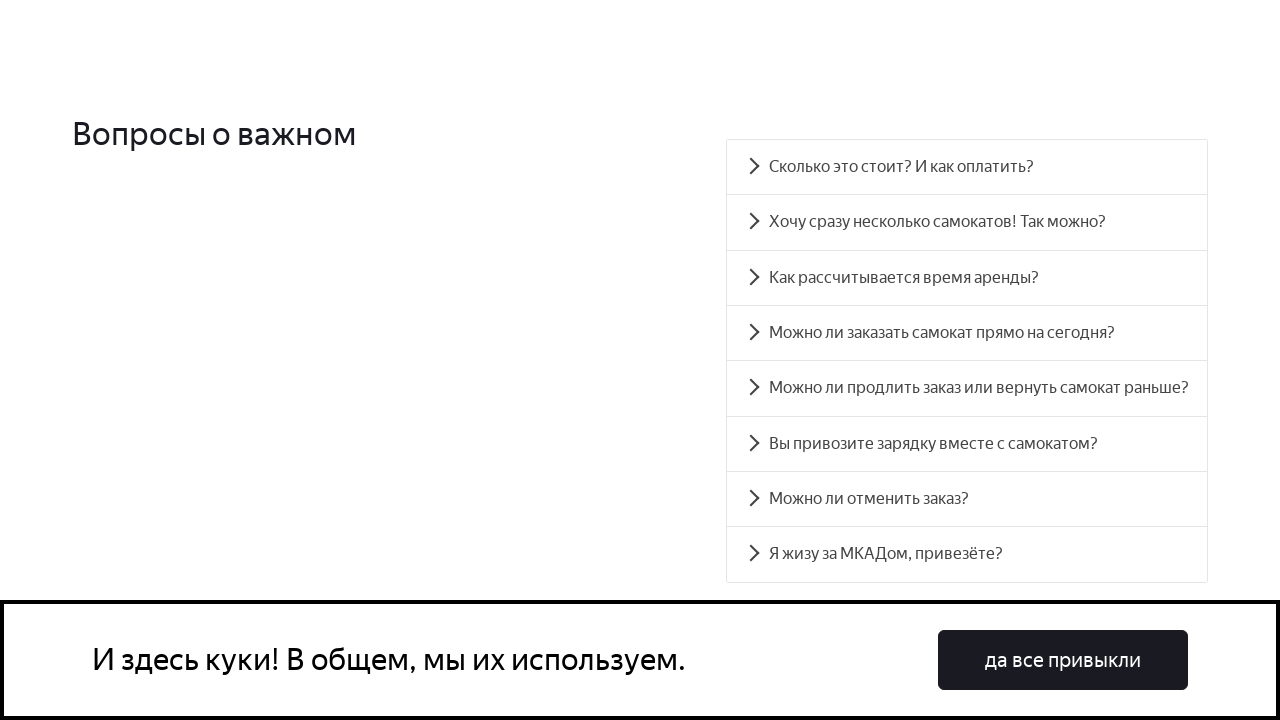

Clicked the second FAQ accordion panel (index 1) at (967, 222) on .accordion__button >> nth=1
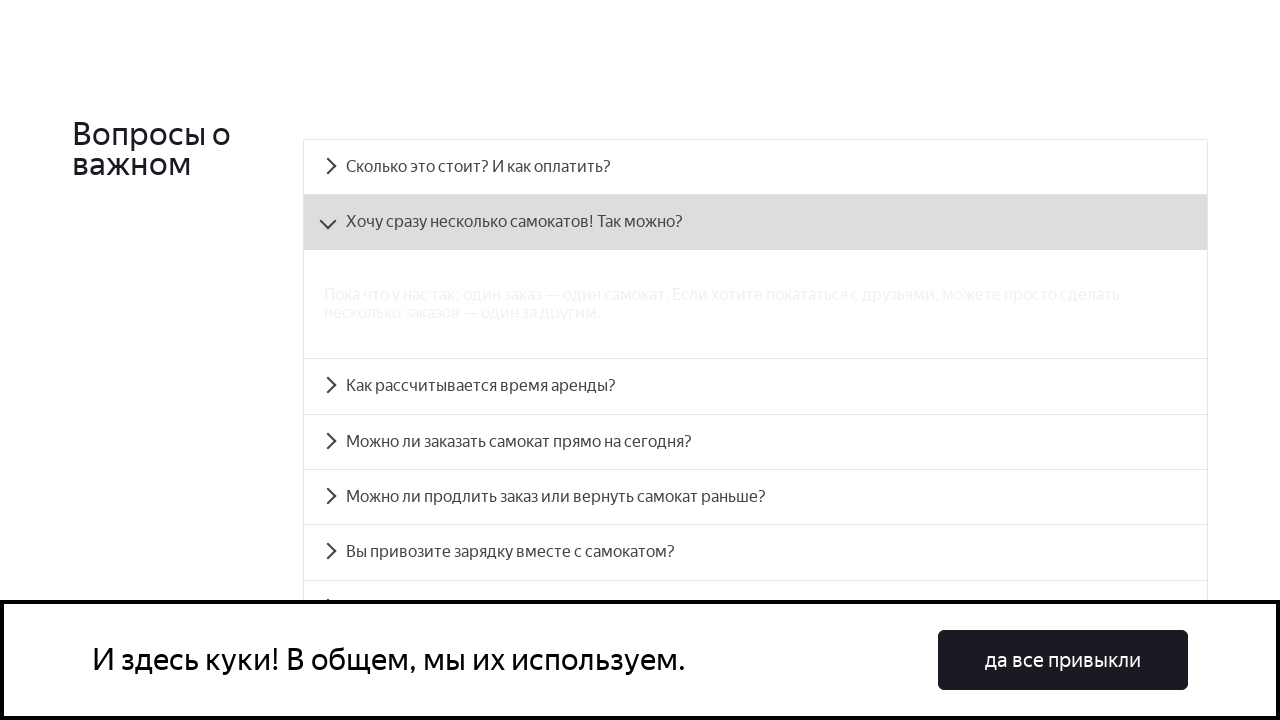

Verified accordion panel 1 expanded and content is visible
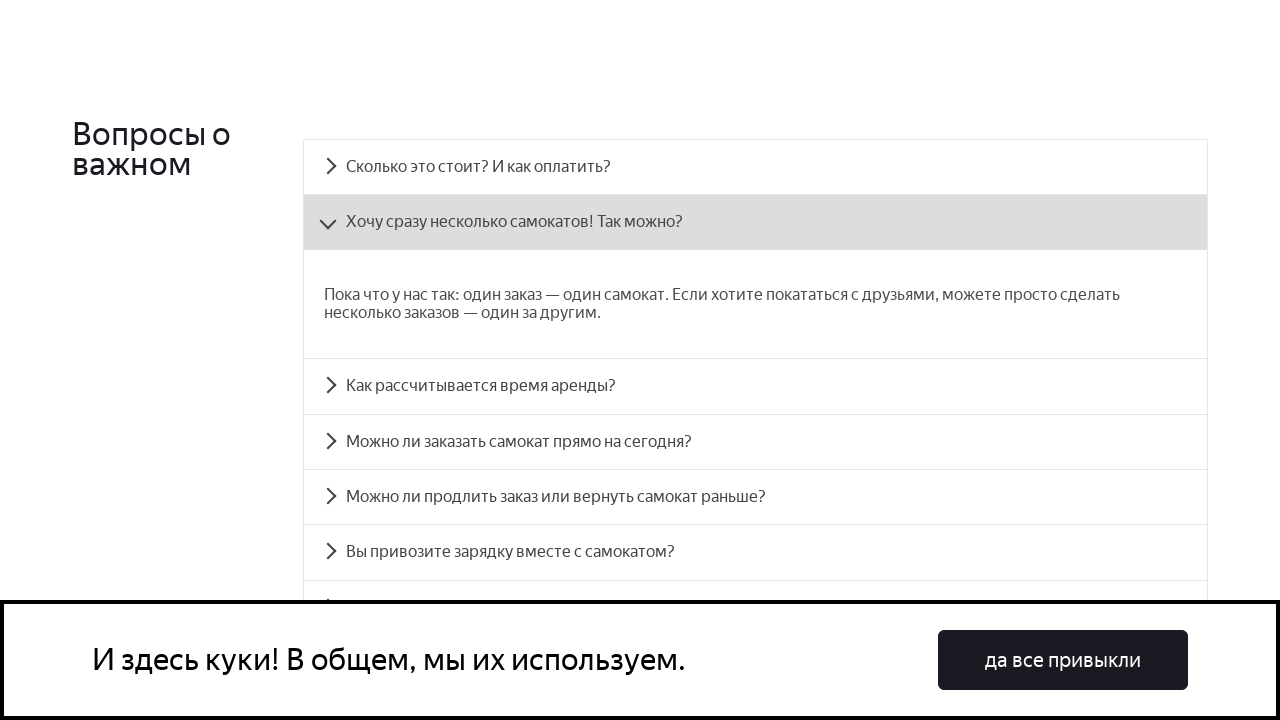

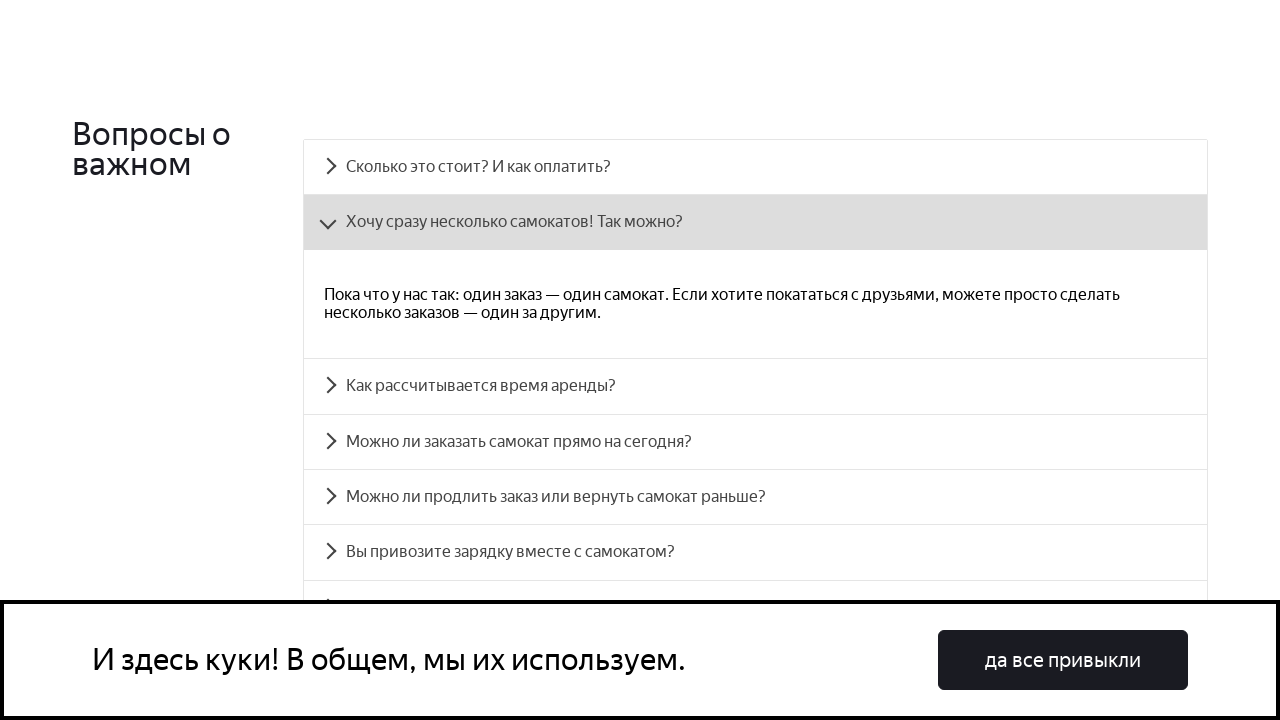